Tests the jQuery UI drag and drop functionality by dragging an element and dropping it onto a target area

Starting URL: https://jqueryui.com/

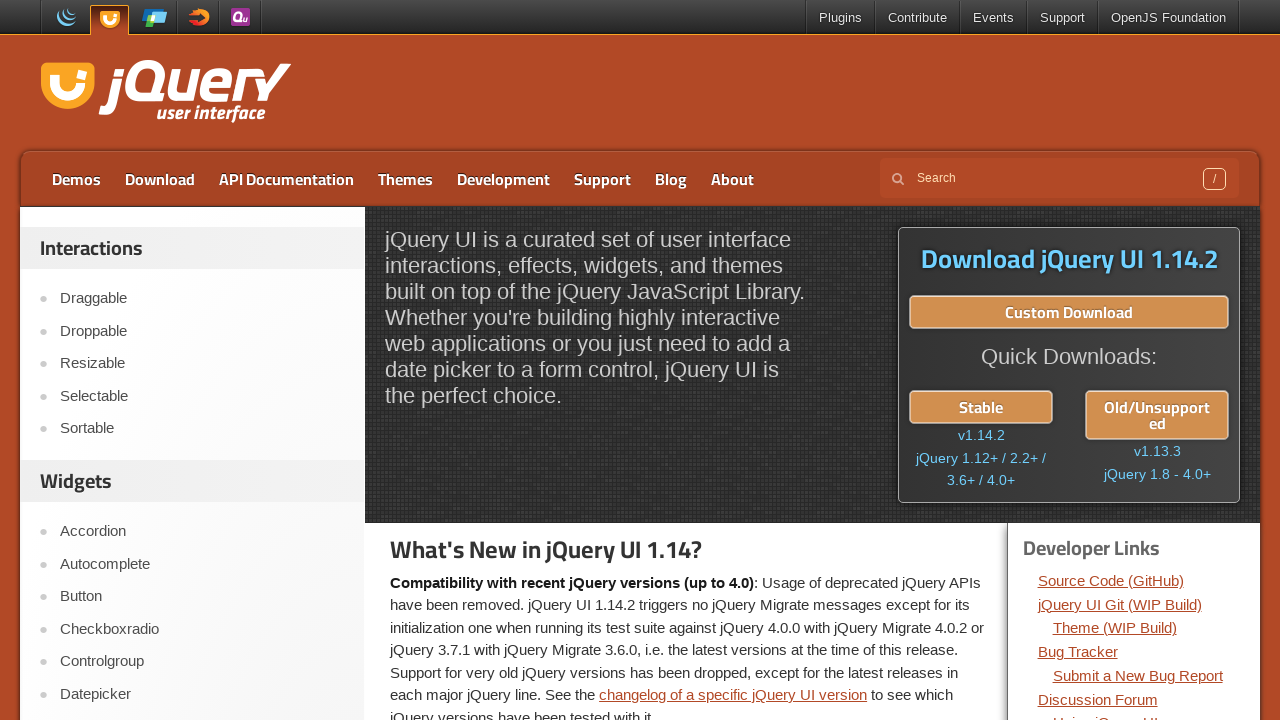

Clicked on Droppable link in Interactions widget at (196, 331) on .widget >> internal:has-text="Interactions"i >> ul li >> nth=1
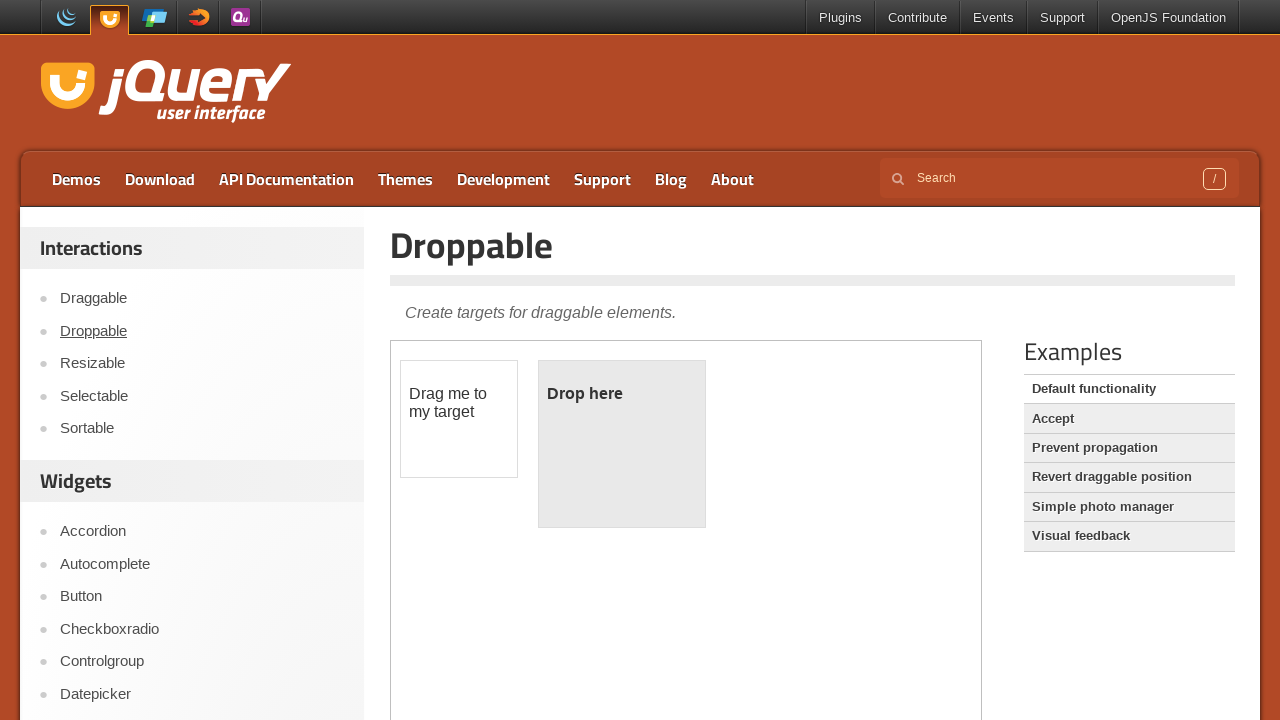

Located the demo iframe
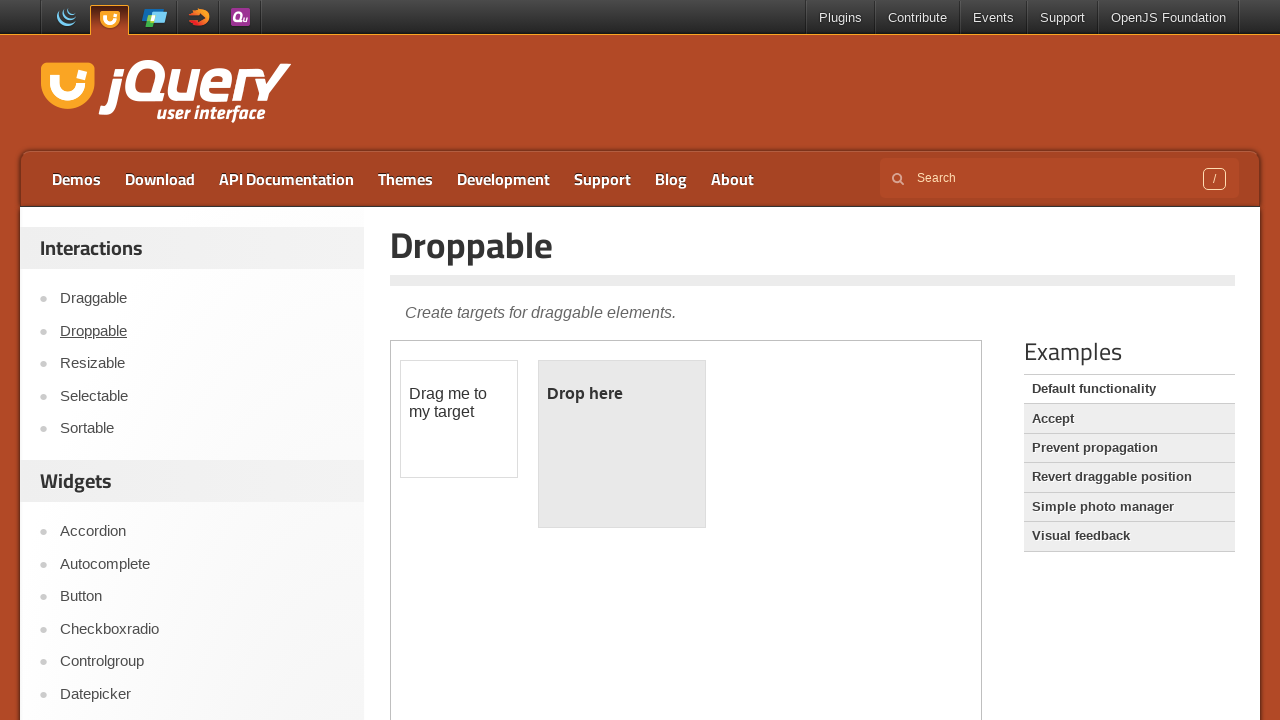

Located the draggable element
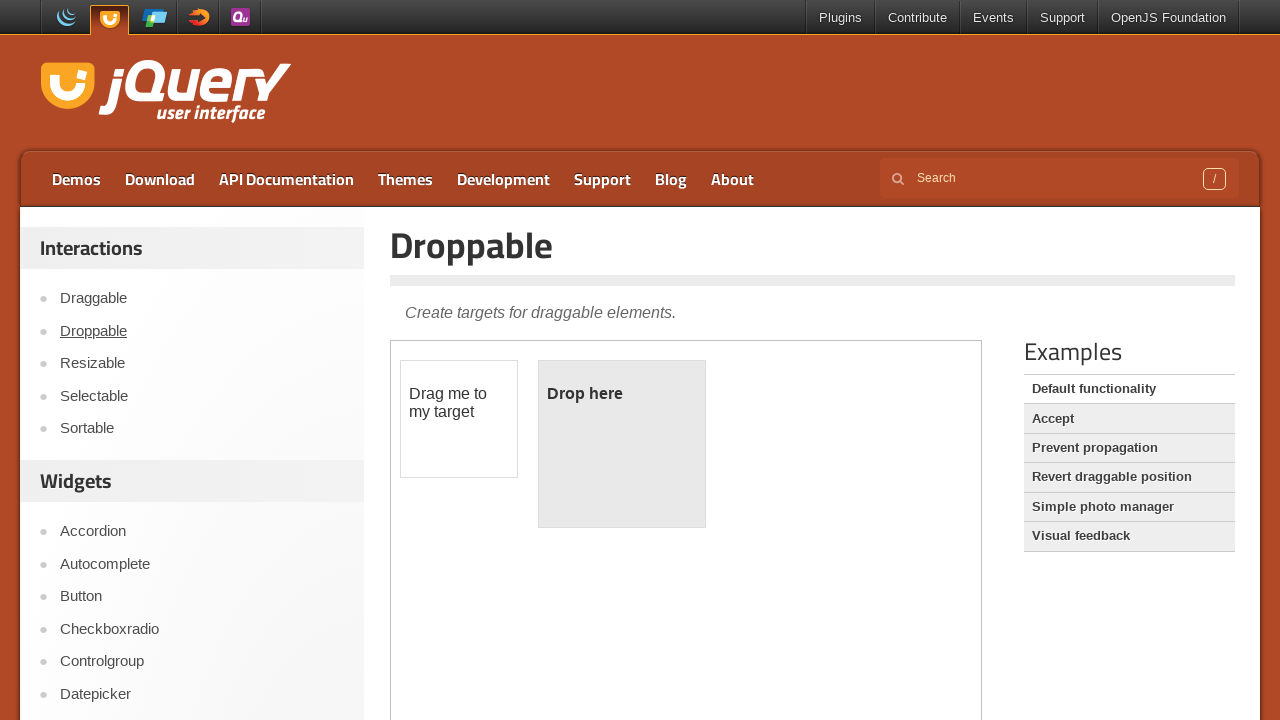

Located the droppable target area
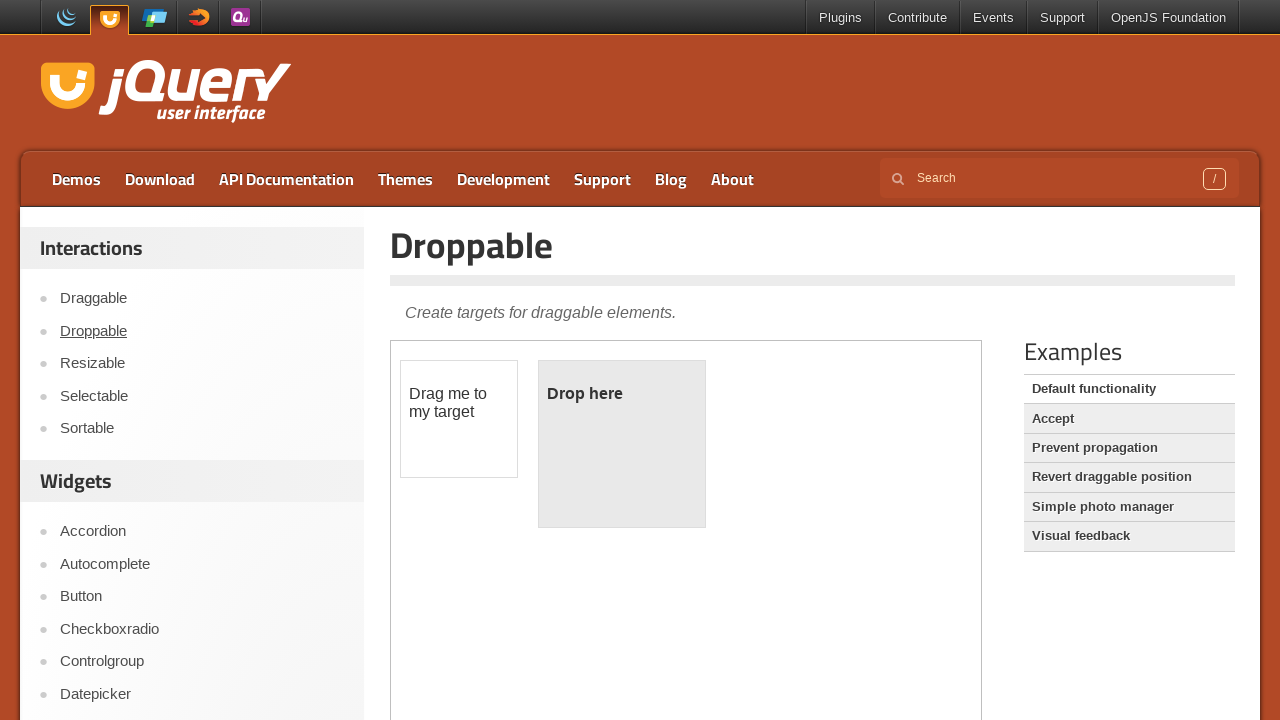

Dragged element to the droppable target area at (622, 444)
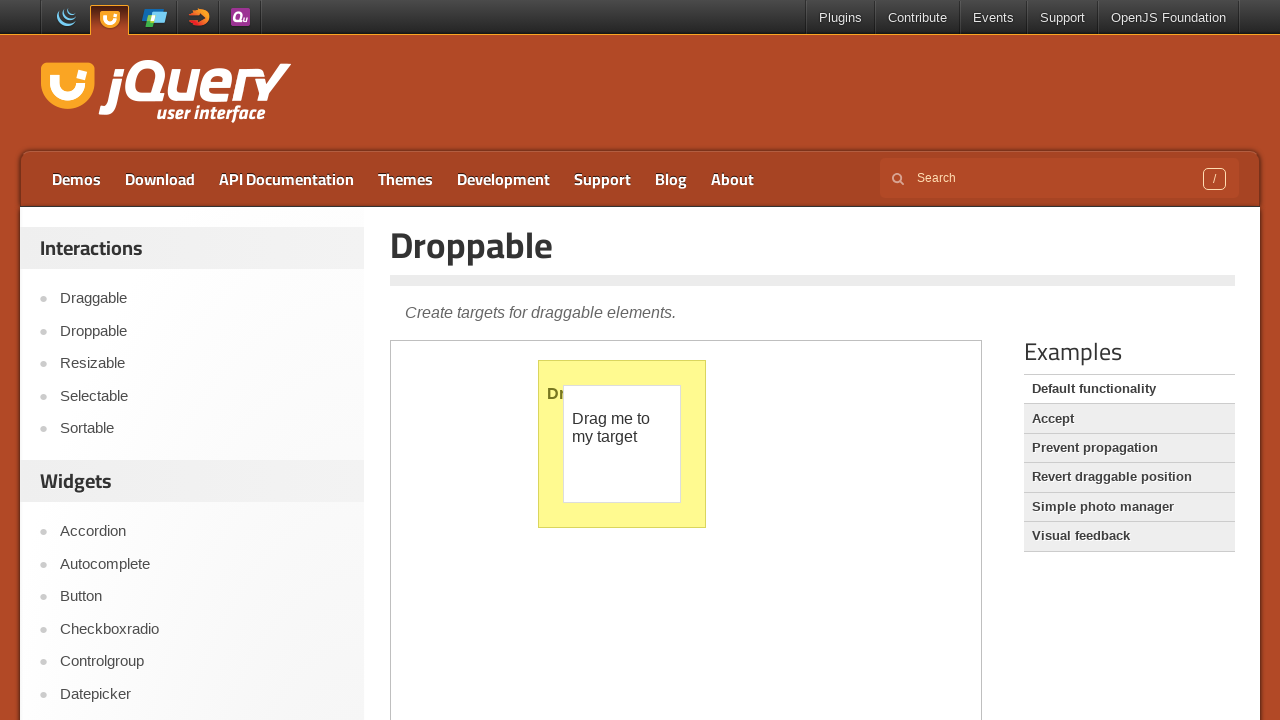

Verified drop was successful - droppable area shows 'Dropped!'
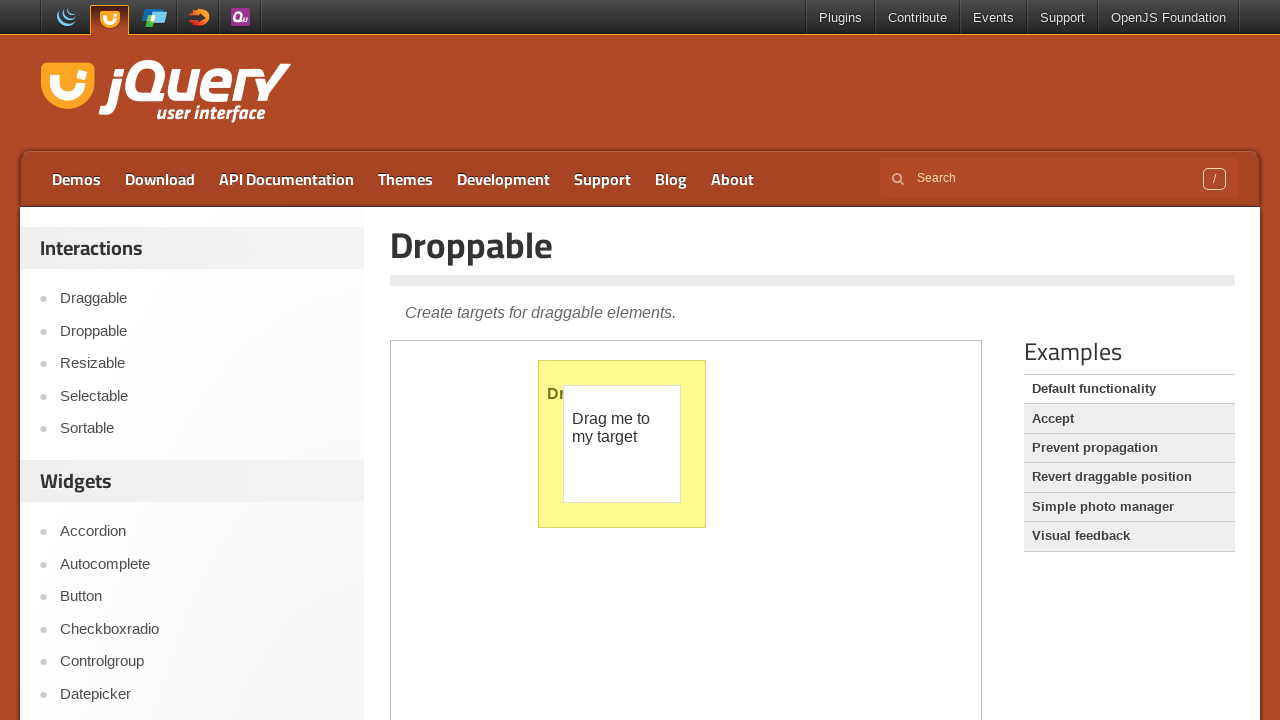

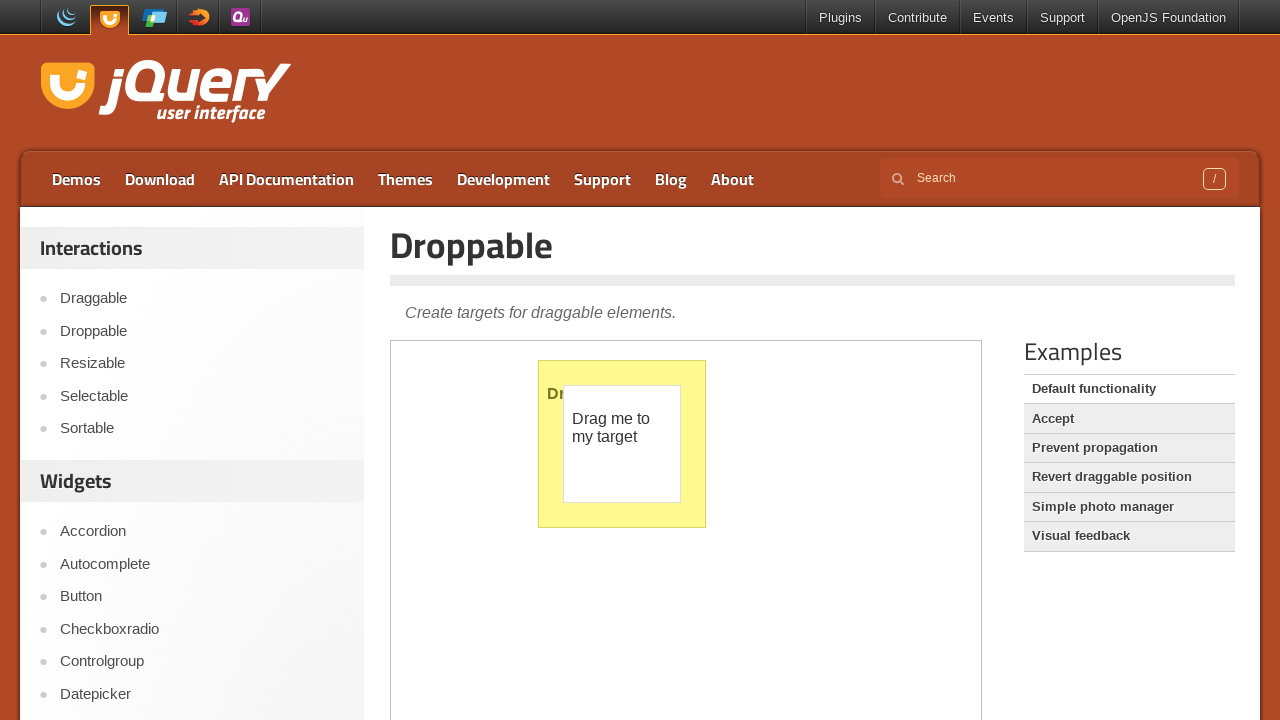